Tests Google Forms radio buttons and checkboxes by checking and unchecking options, verifying their state changes

Starting URL: https://docs.google.com/forms/d/e/1FAIpQLSfiypnd69zhuDkjKgqvpID9kwO29UCzeCVrGGtbNPZXQok0jA/viewform

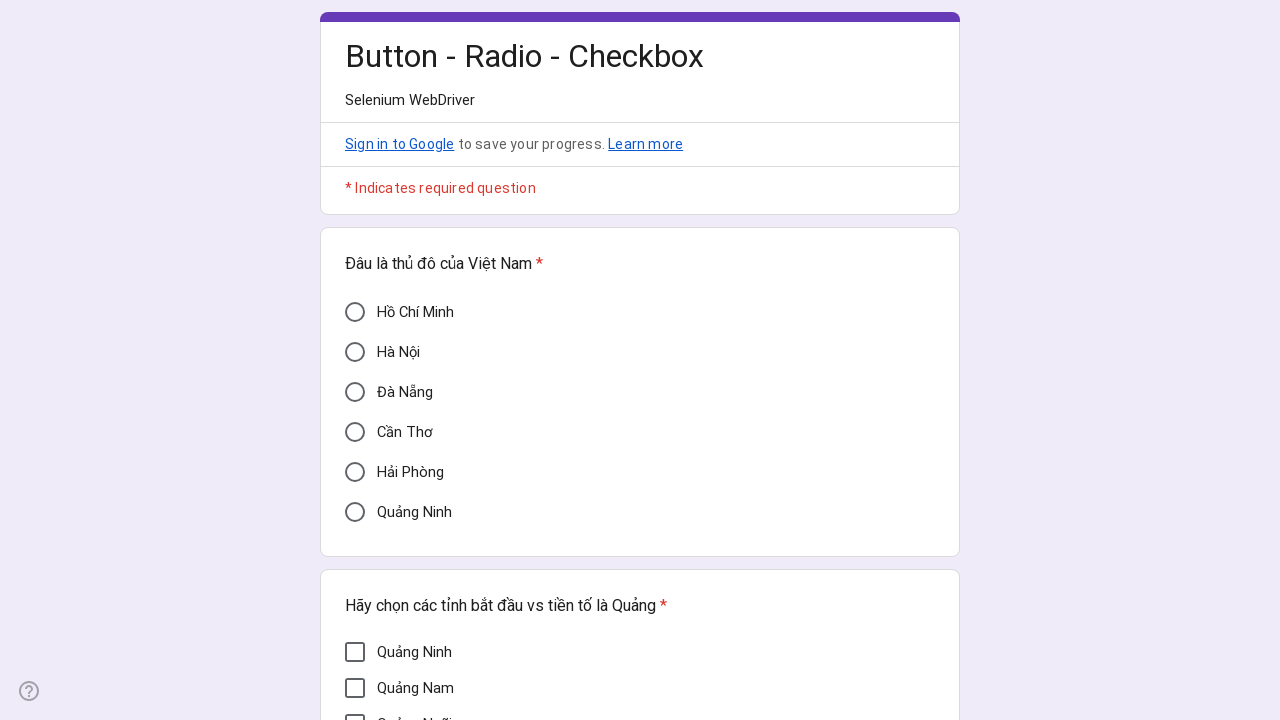

Located Cần Thơ radio button element
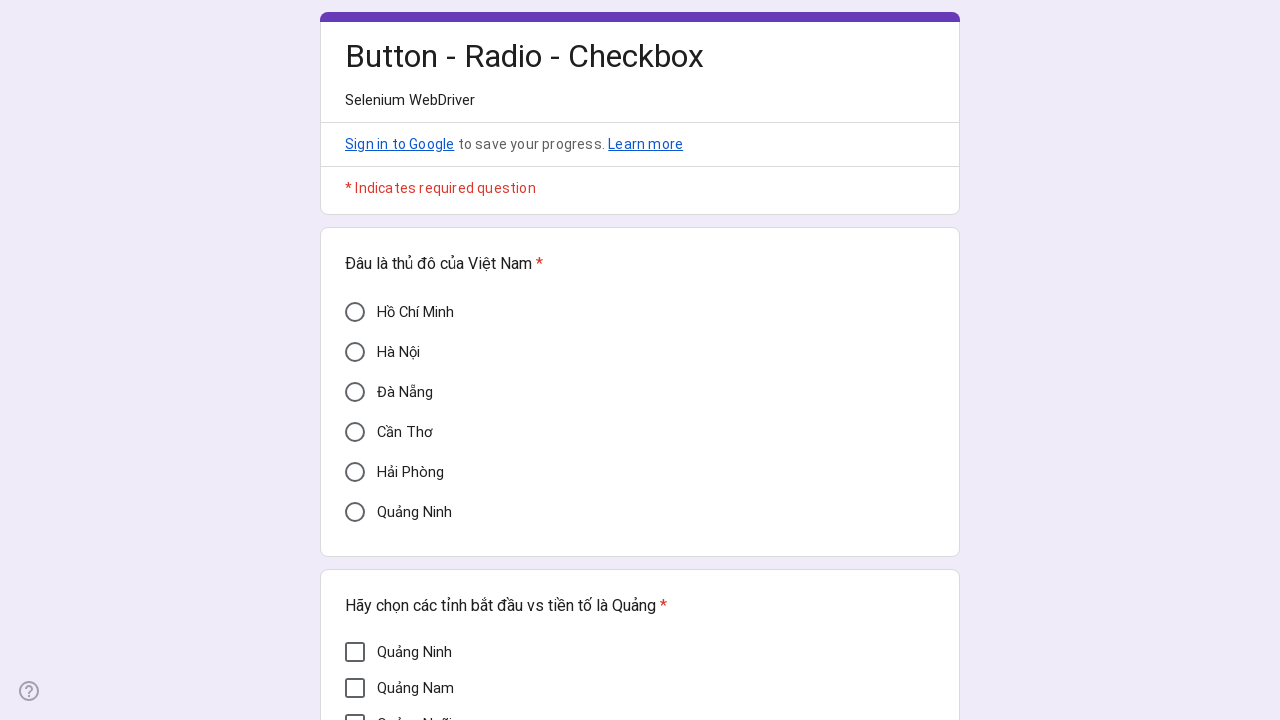

Verified Cần Thơ radio button is not checked initially
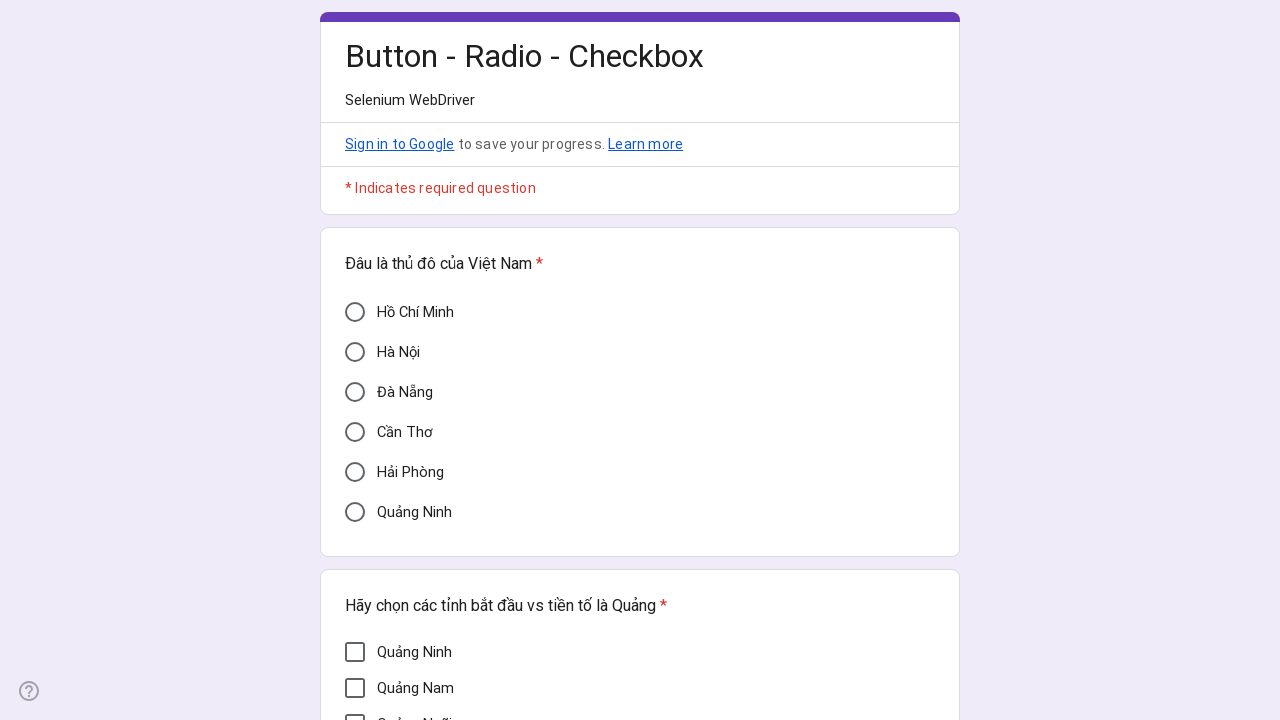

Clicked Cần Thơ radio button to check it at (355, 432) on xpath=//div[@aria-label='Cần Thơ']
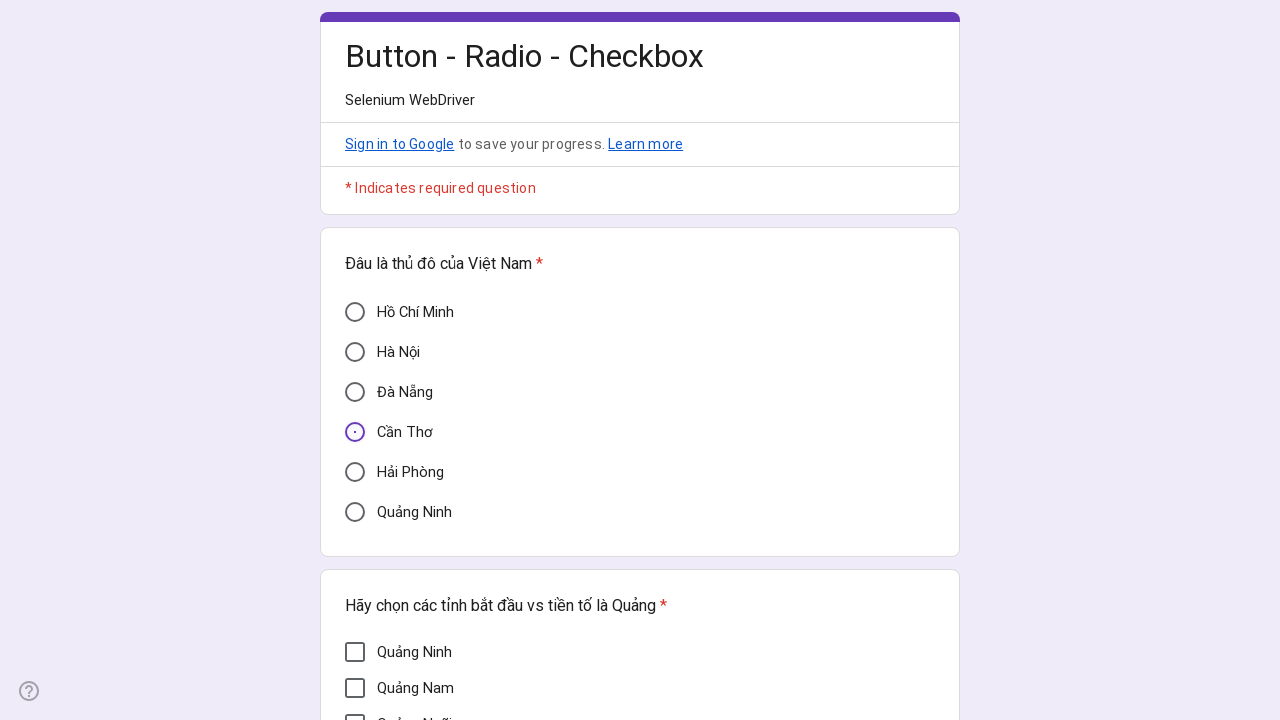

Verified Cần Thơ radio button is now checked
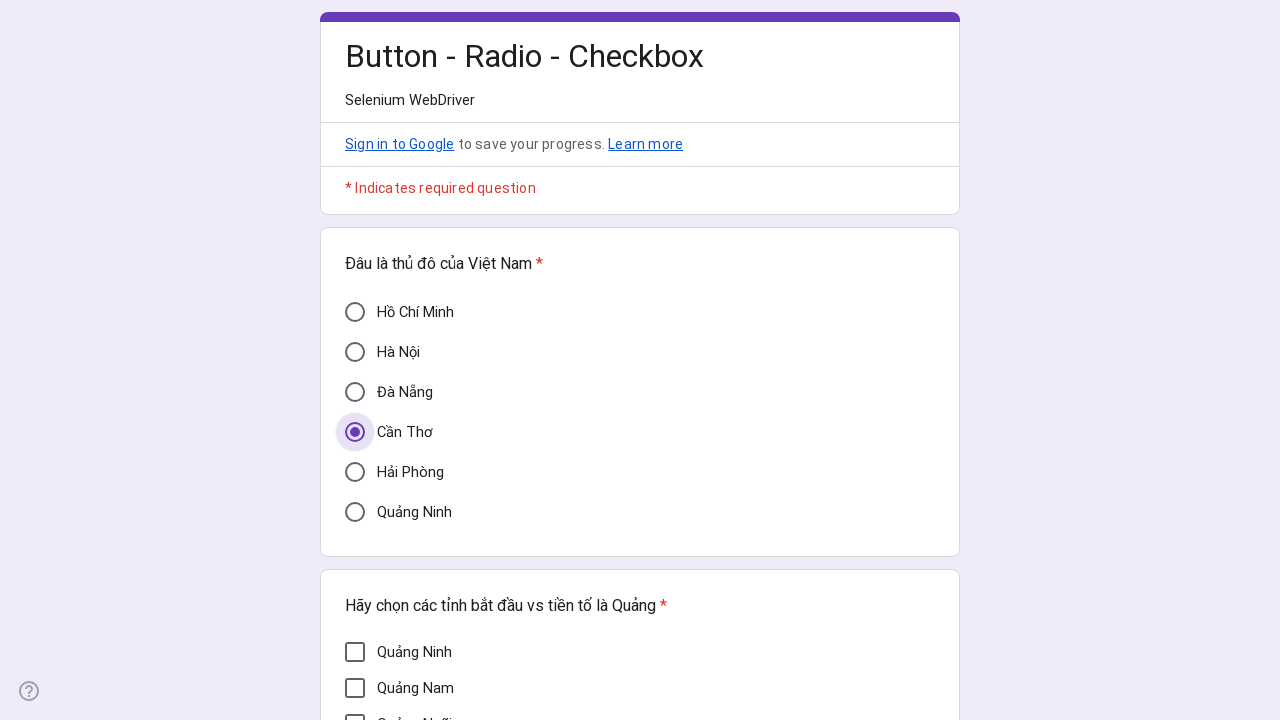

Clicked Cần Thơ radio button to uncheck it at (355, 432) on xpath=//div[@aria-label='Cần Thơ']
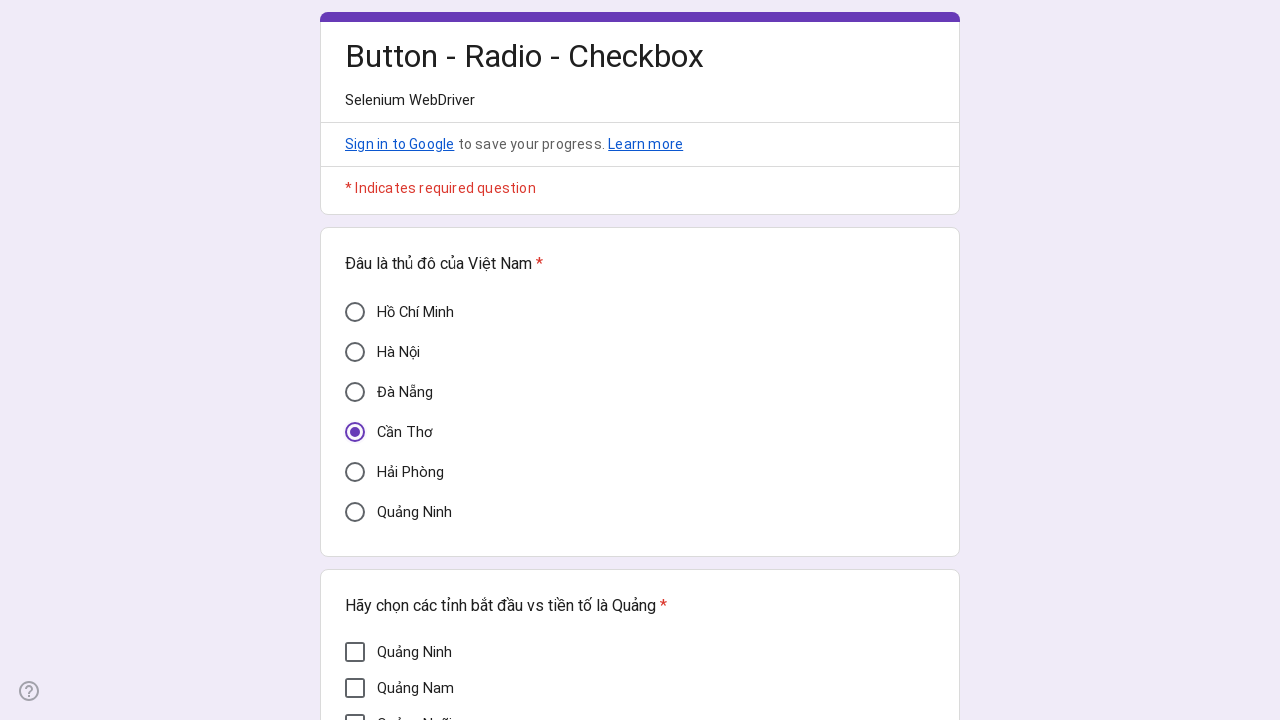

Located Mì Quảng checkbox element
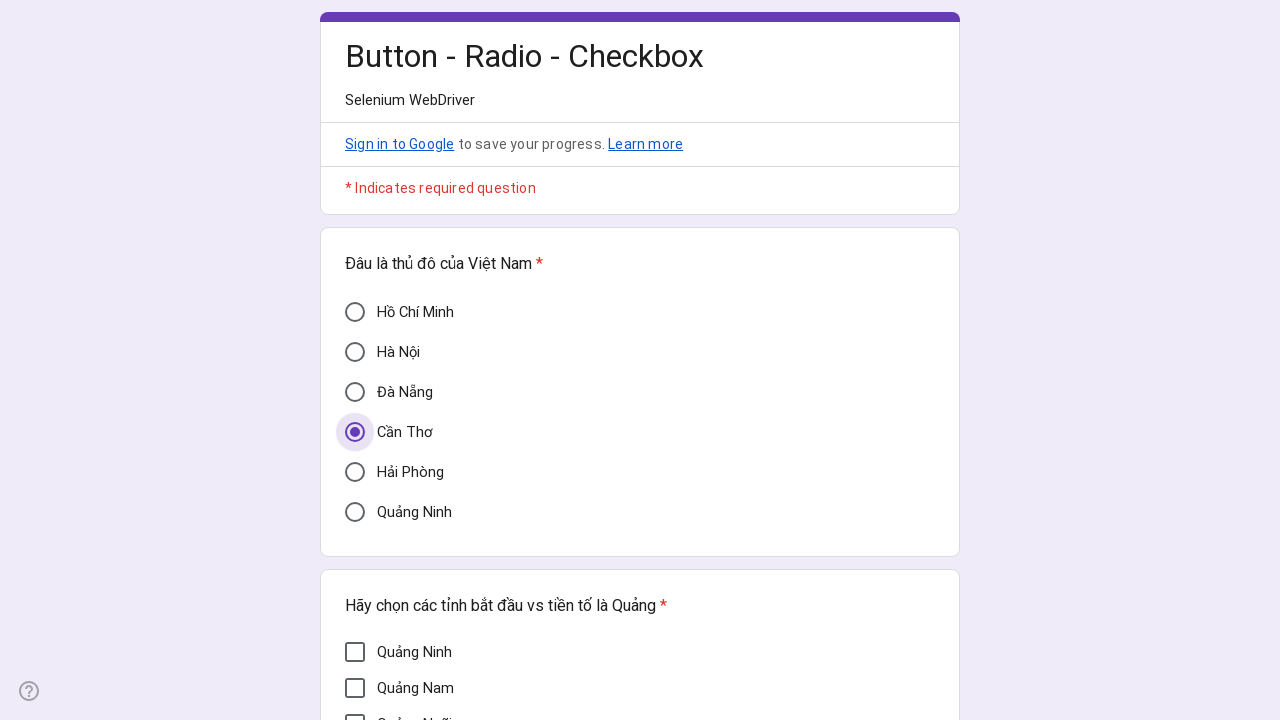

Verified Mì Quảng checkbox is not checked initially
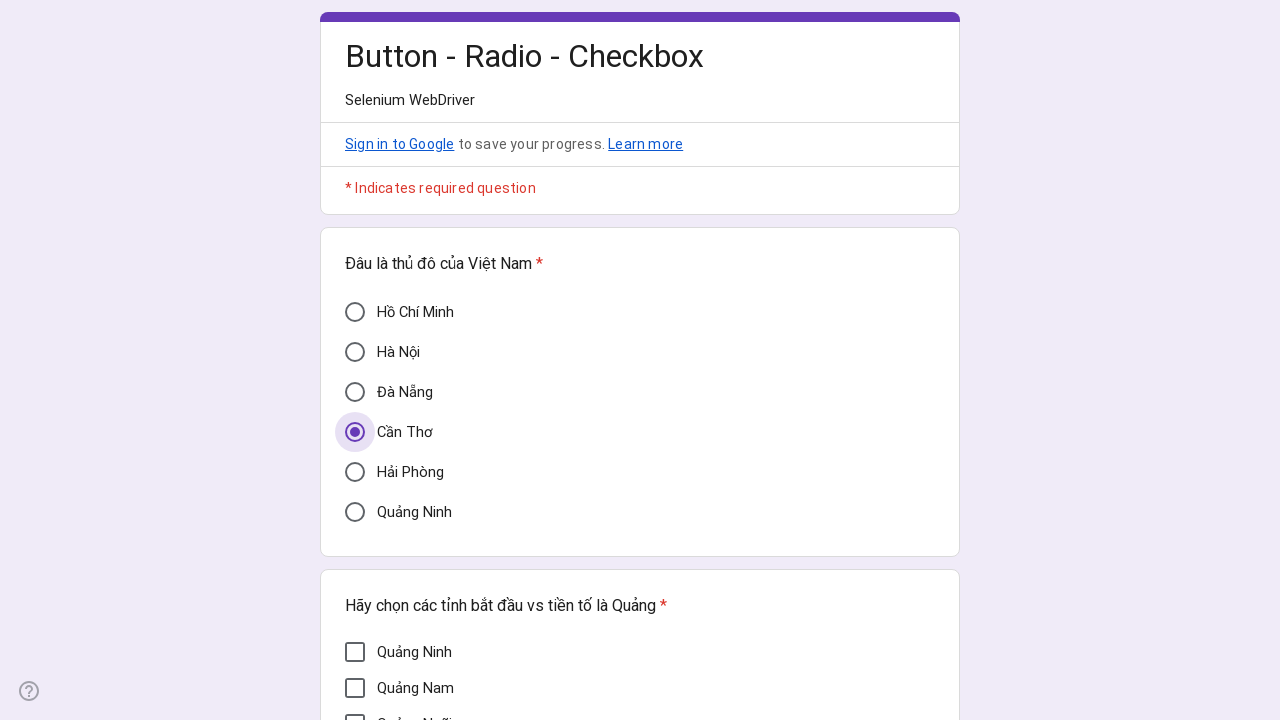

Clicked Mì Quảng checkbox to check it at (355, 377) on xpath=//div[@aria-label='Mì Quảng']
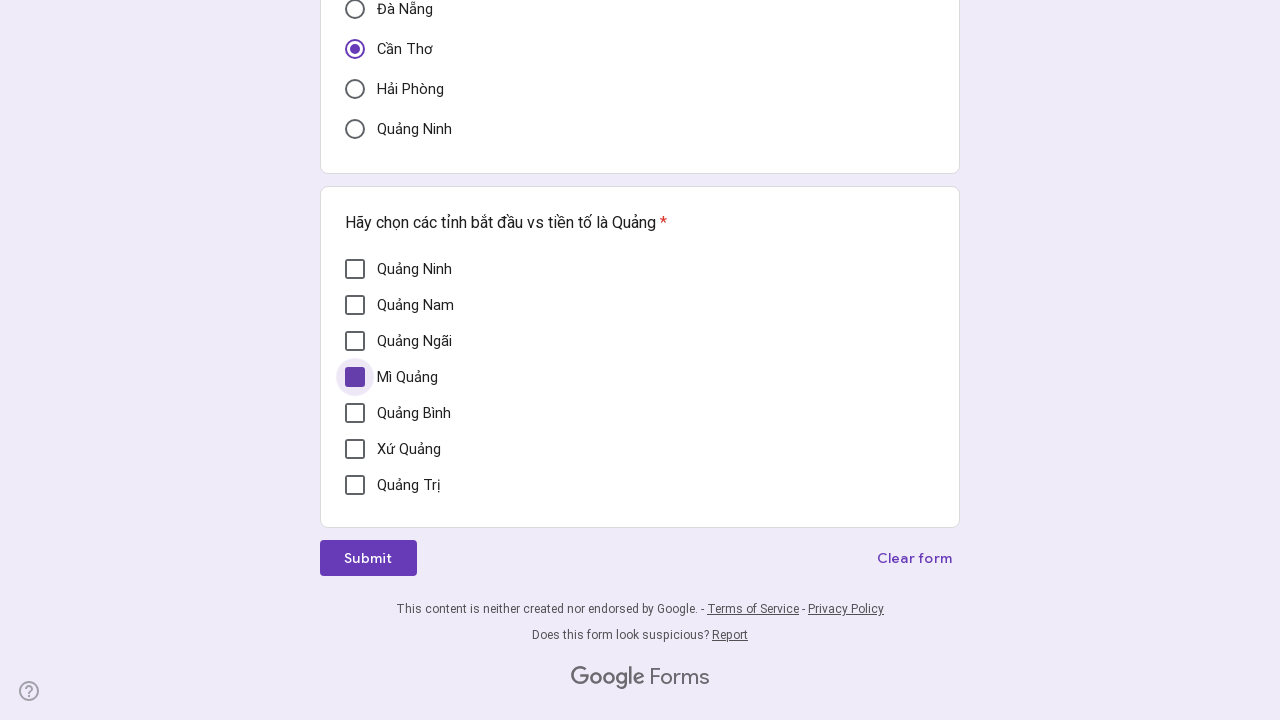

Verified Mì Quảng checkbox is now checked
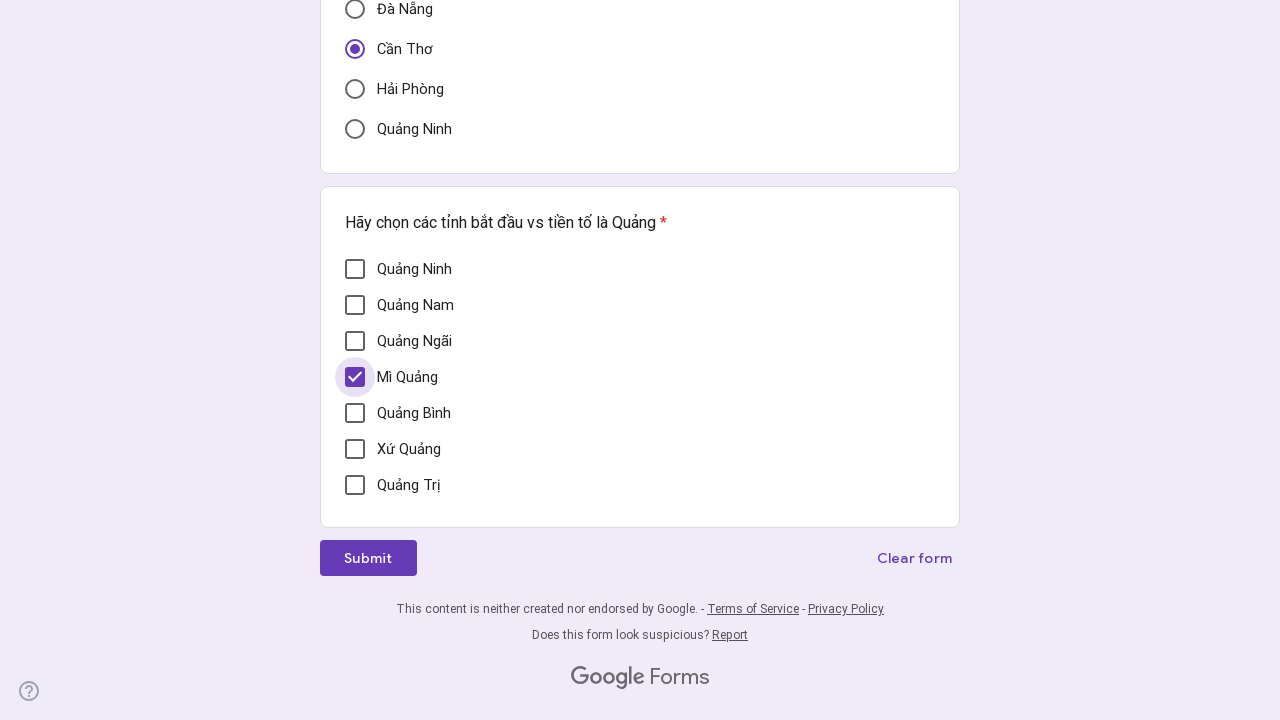

Clicked Mì Quảng checkbox to uncheck it at (355, 377) on xpath=//div[@aria-label='Mì Quảng']
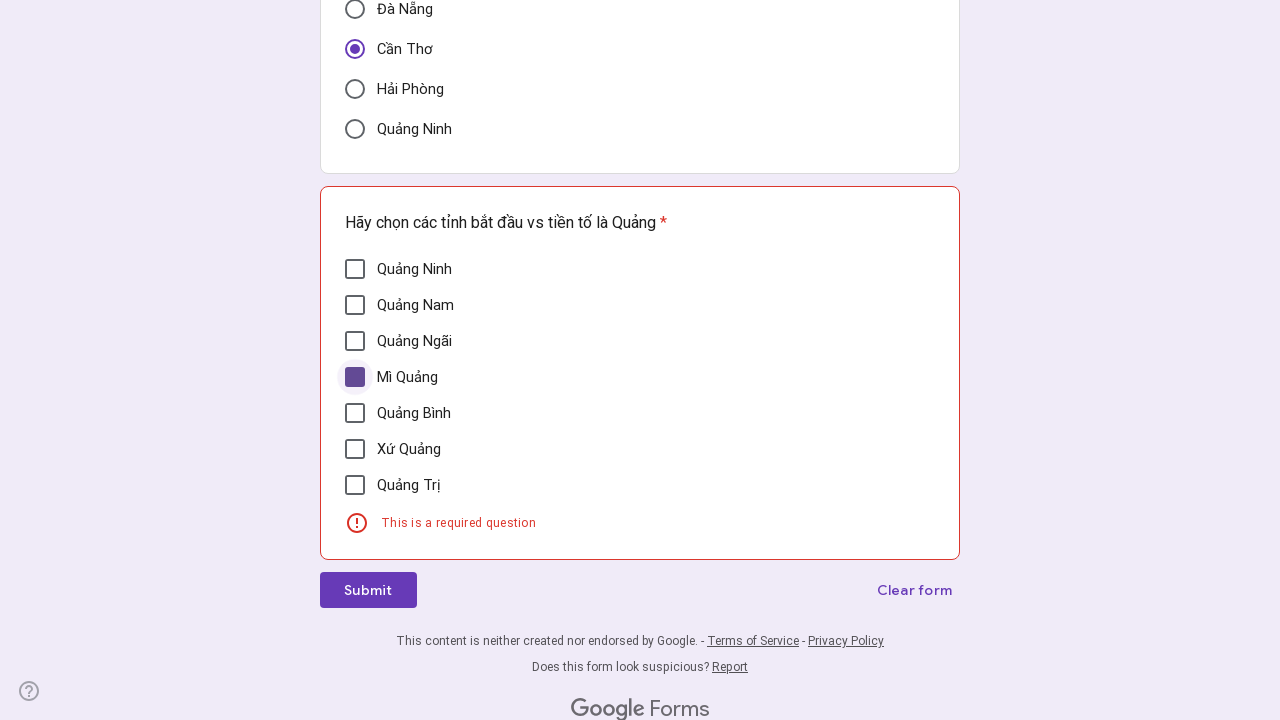

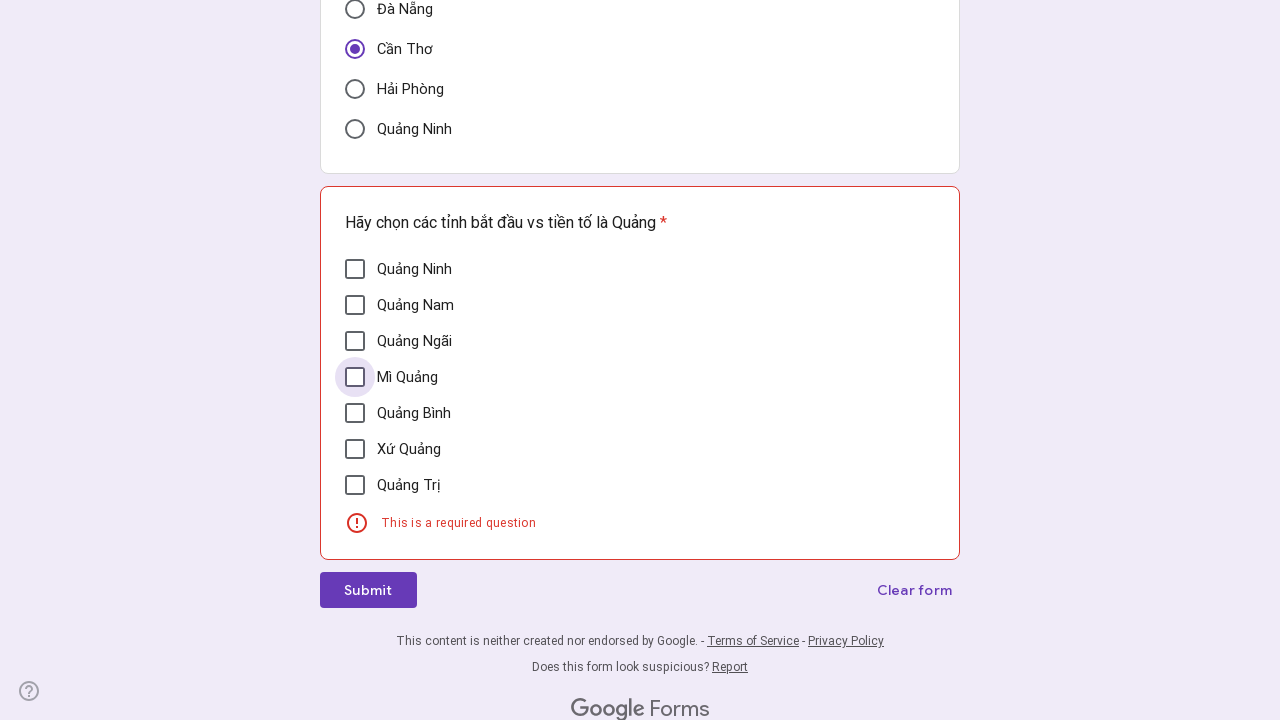